Tests a bus route finder application by clicking on a tab menu option and selecting city and stage values from dropdown menus to find bus routes

Starting URL: http://www.onefivenine.com/busRoute.dont?method=loadBusRoutesFinder

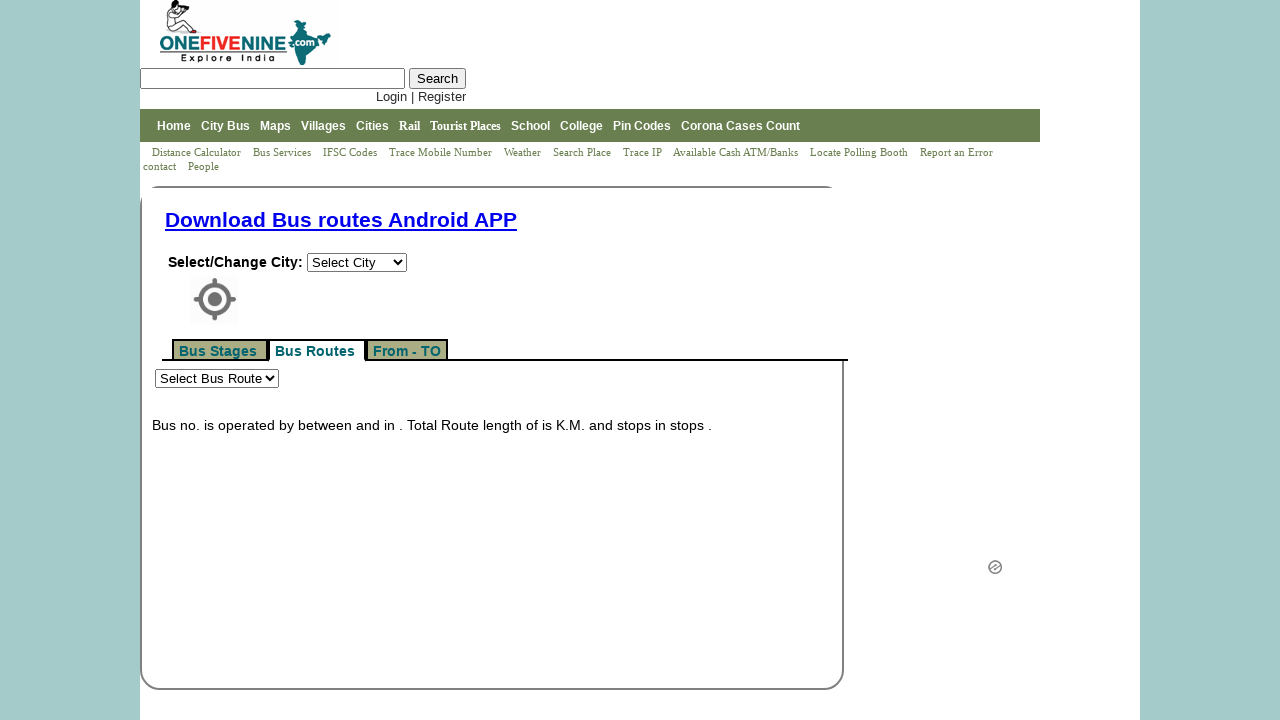

Waited for tab menu to load
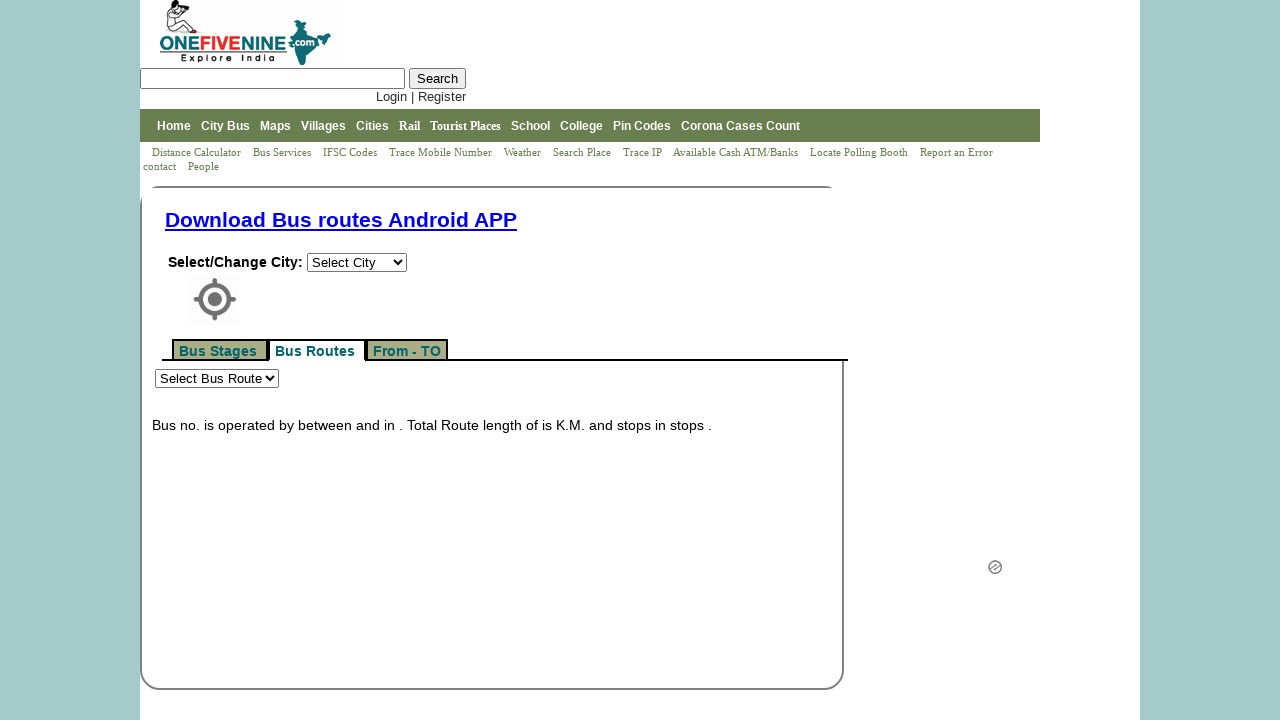

Clicked on first tab menu option at (220, 351) on #tabmenu li:first-child
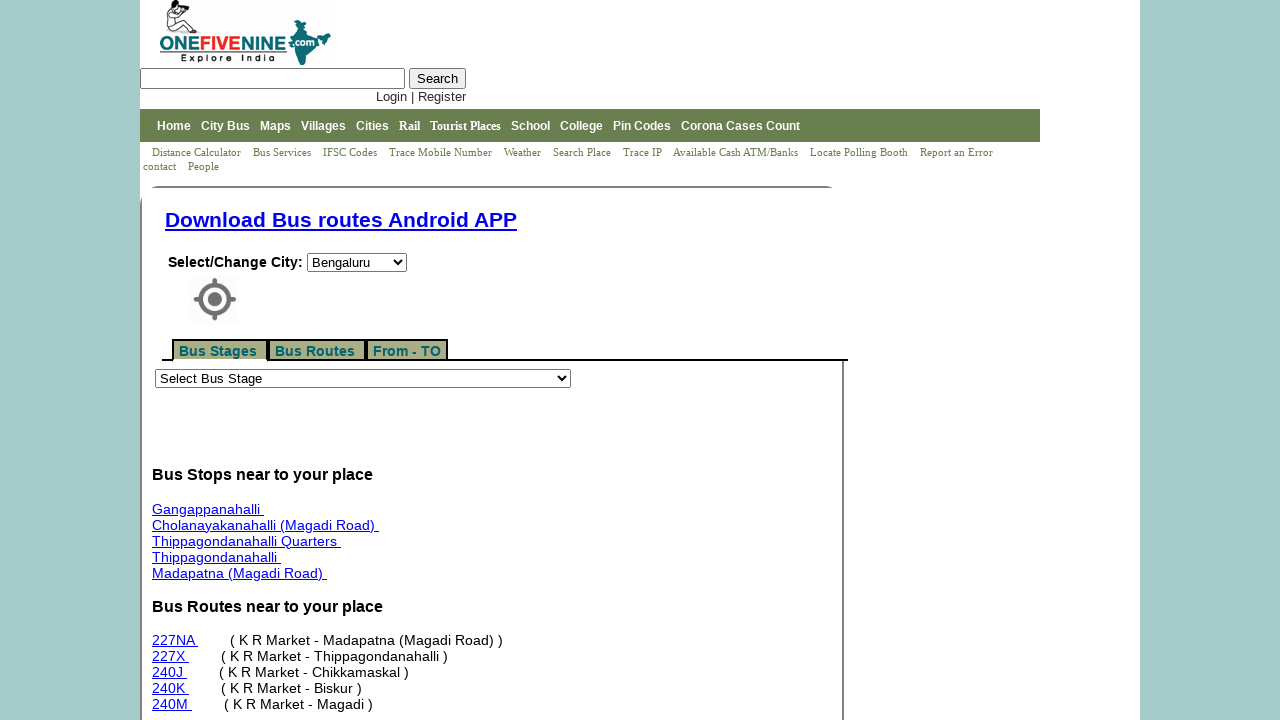

Selected city from dropdown (value: 6759) on #cityId
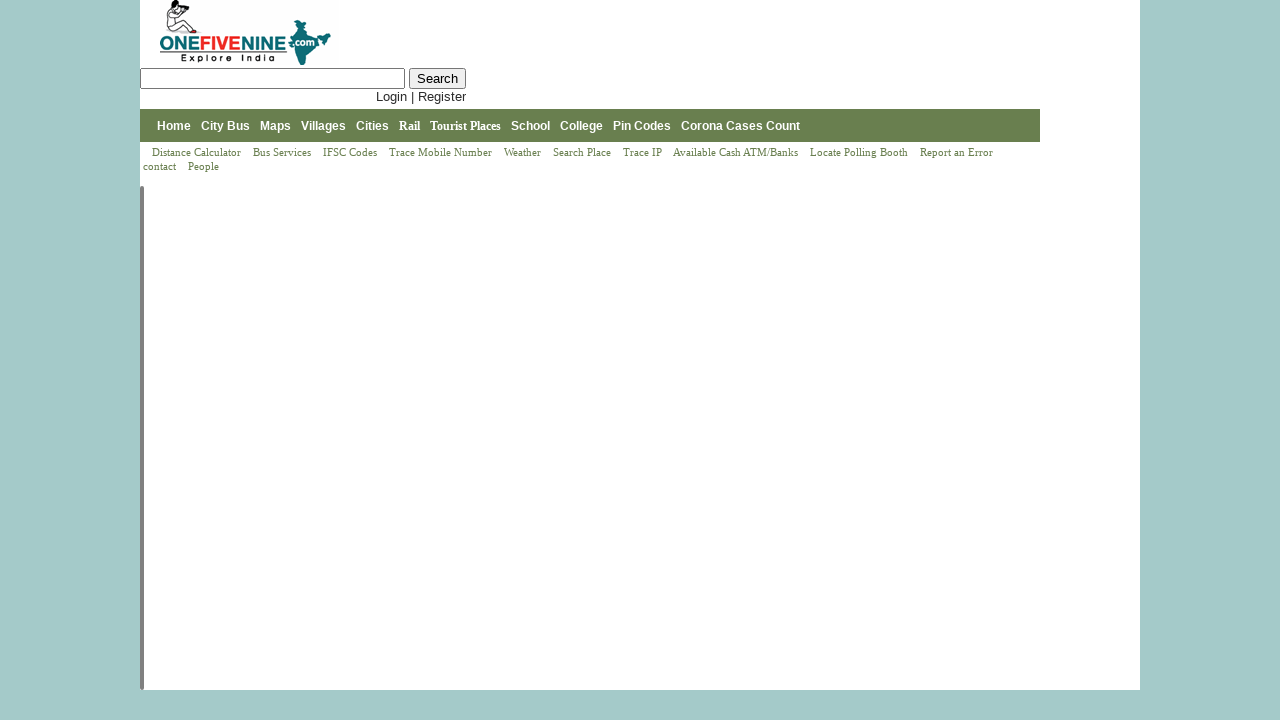

Selected stage from dropdown (value: 11772) on #stageId
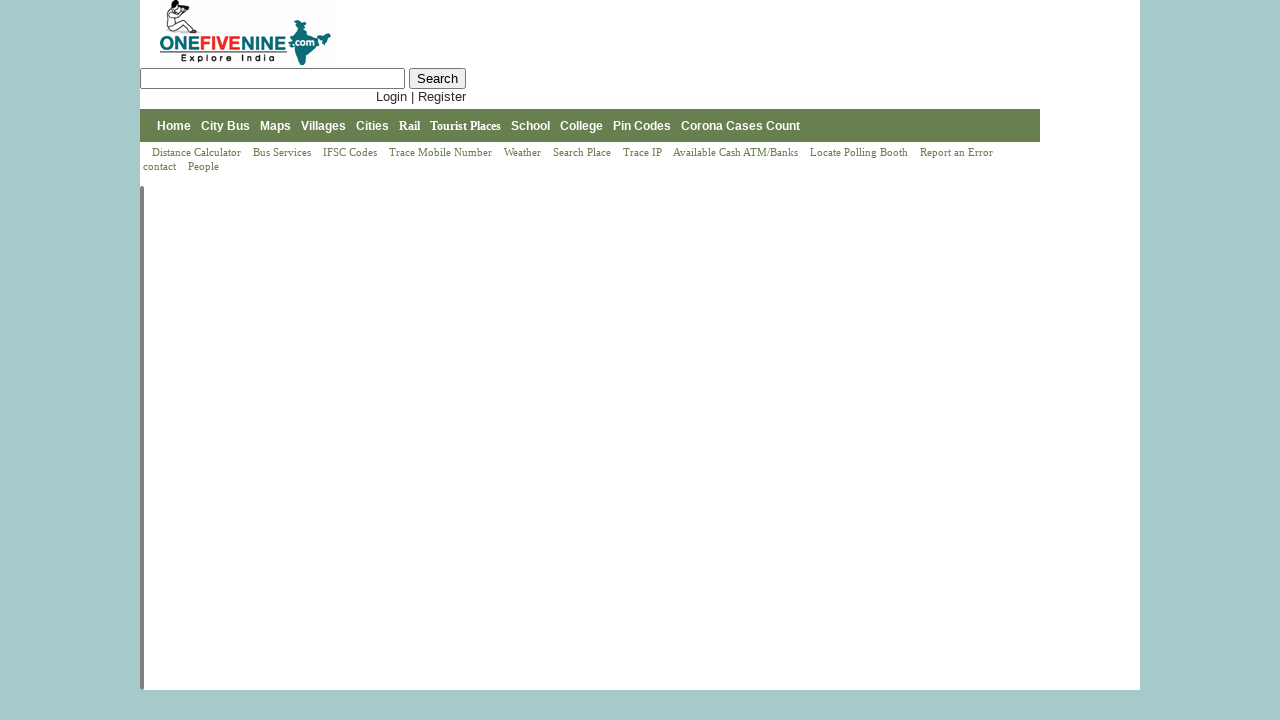

Bus route results loaded successfully
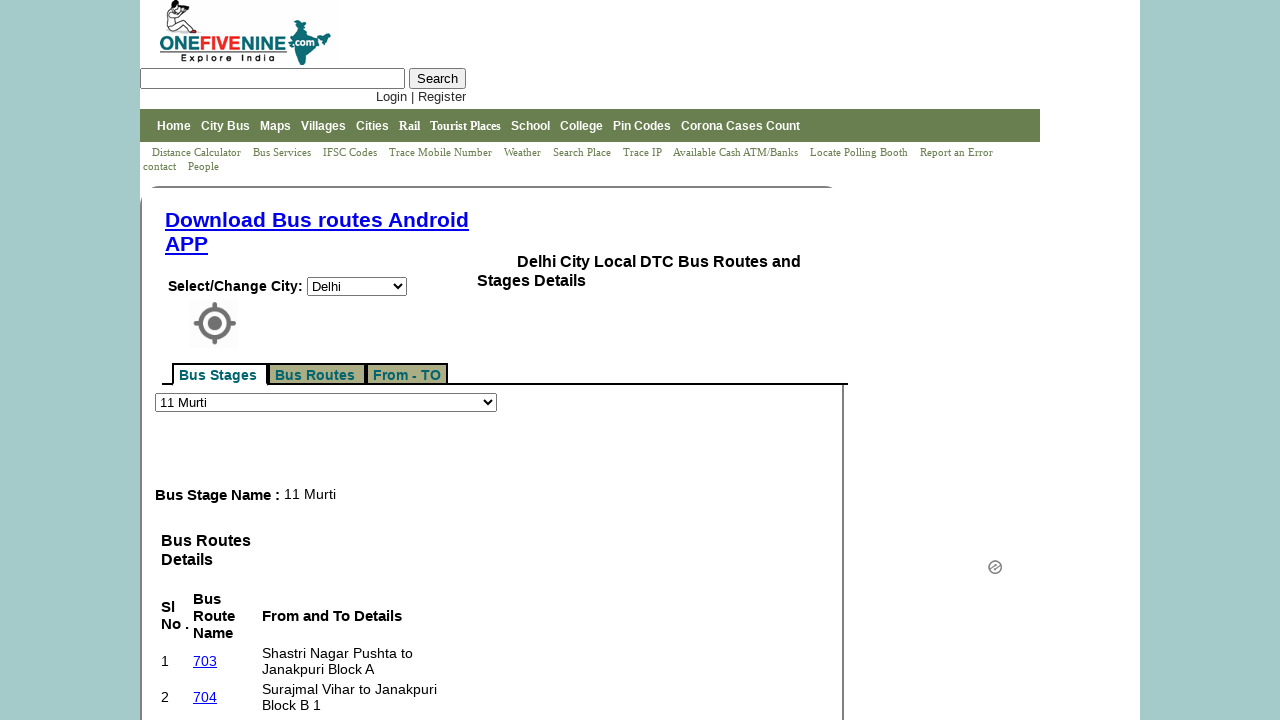

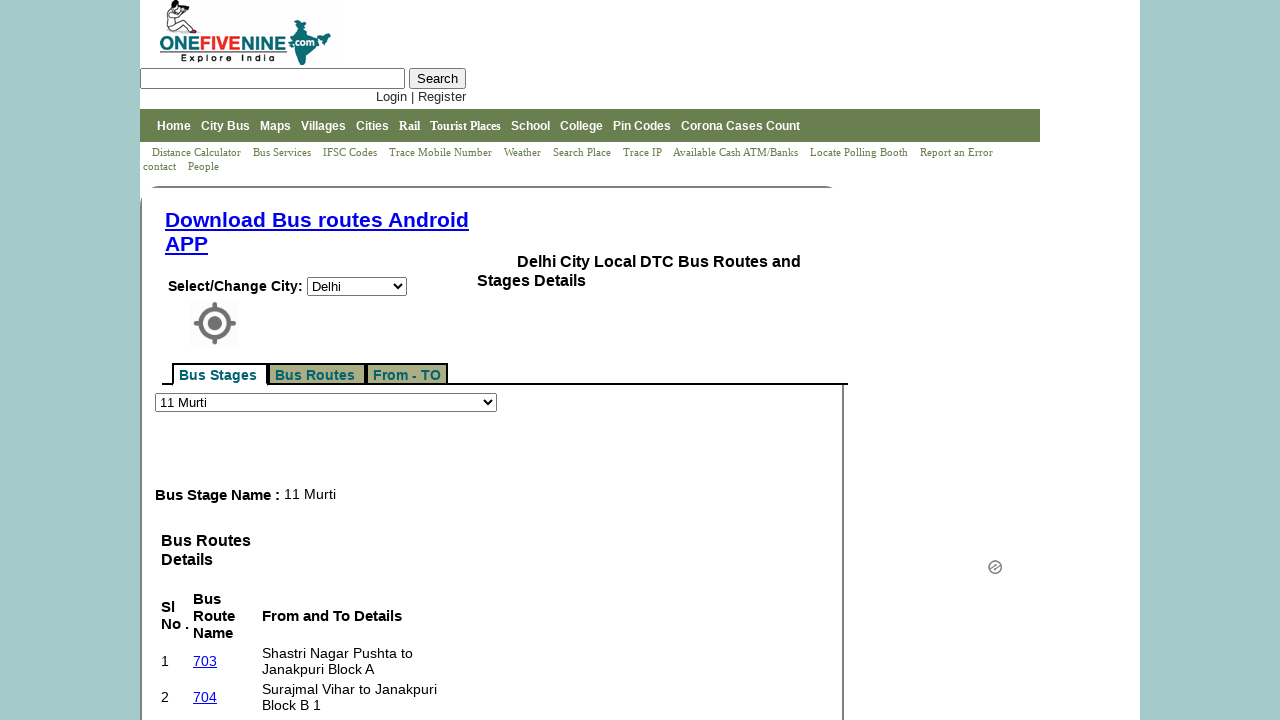